Scrolls to the "Today's stocks" section on Tickertape homepage, clicks on "Losers" button to view the top 5 loser stocks.

Starting URL: https://www.tickertape.in/

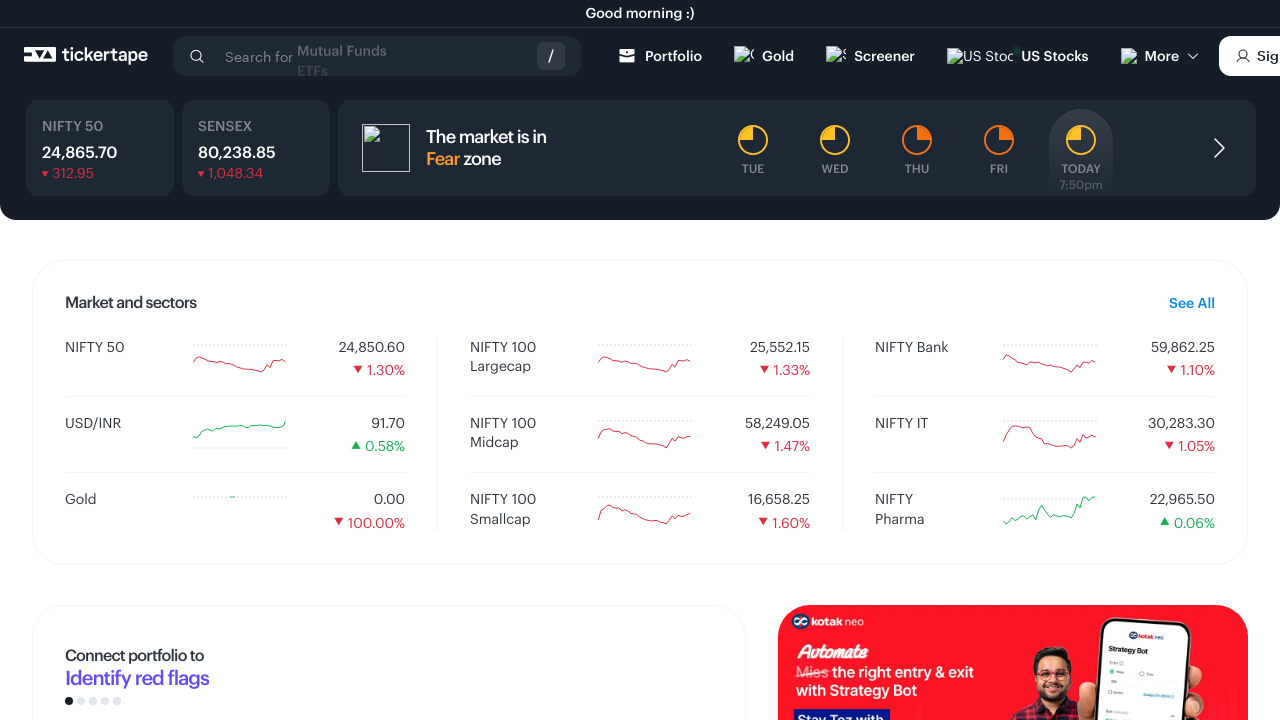

Stock container section loaded
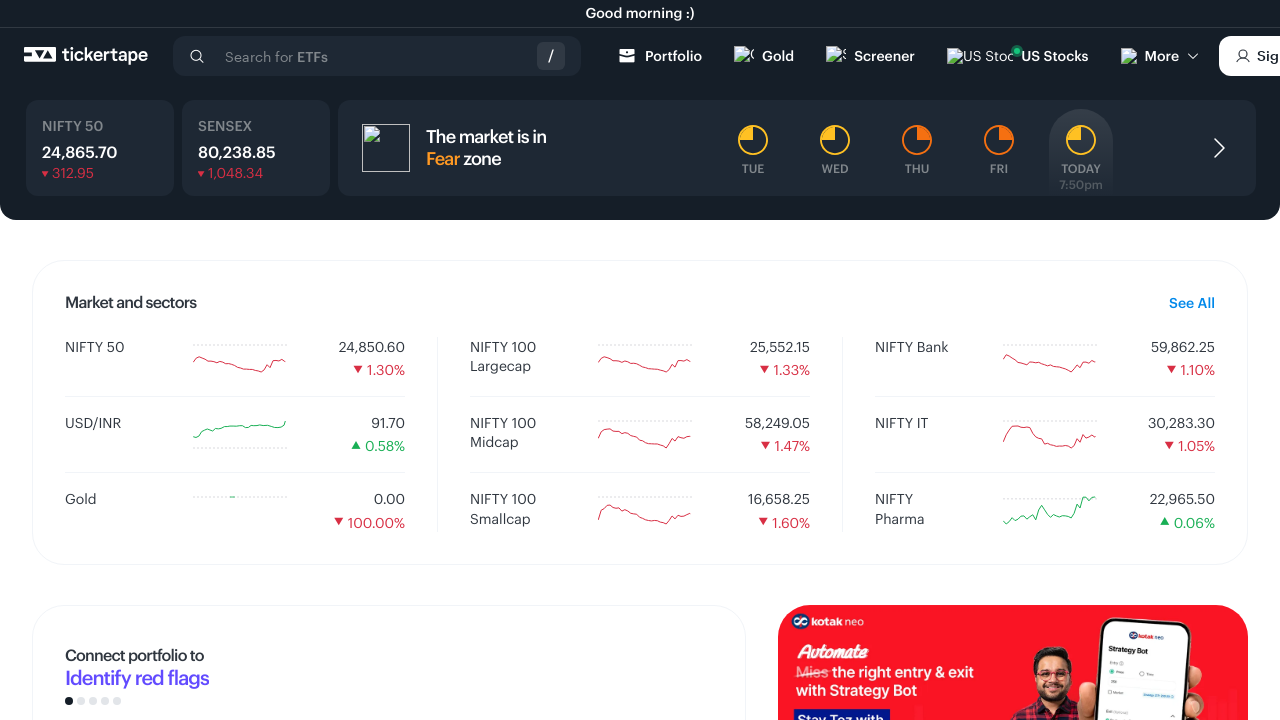

Clicked 'Losers' button to view top loser stocks at (237, 360) on span:has-text('Losers')
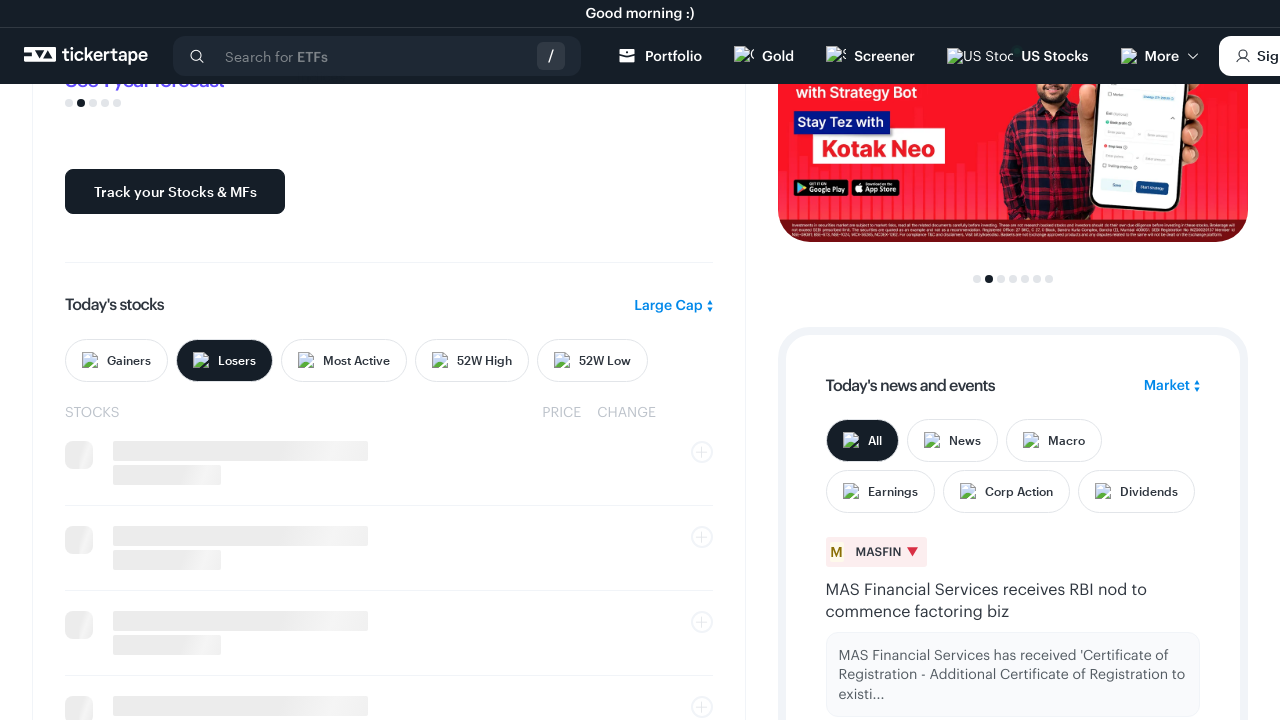

Scrolled to 'Today's stocks' section
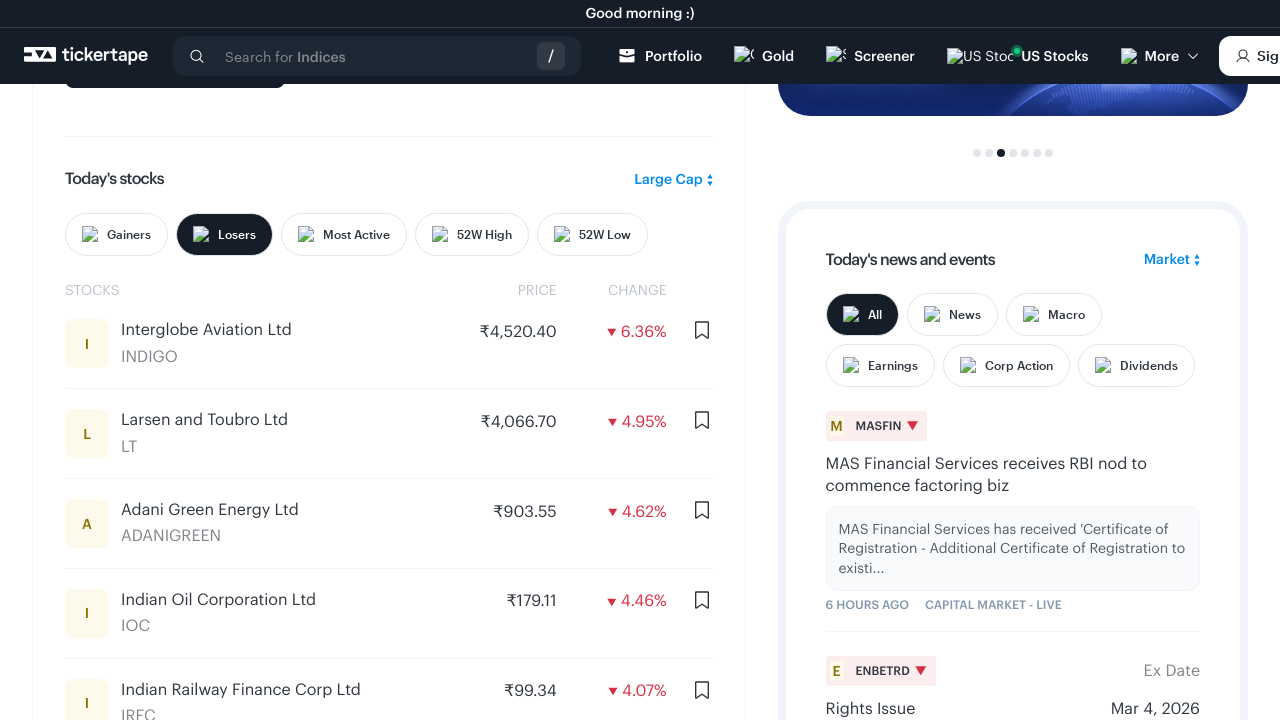

Loser stock names loaded and visible
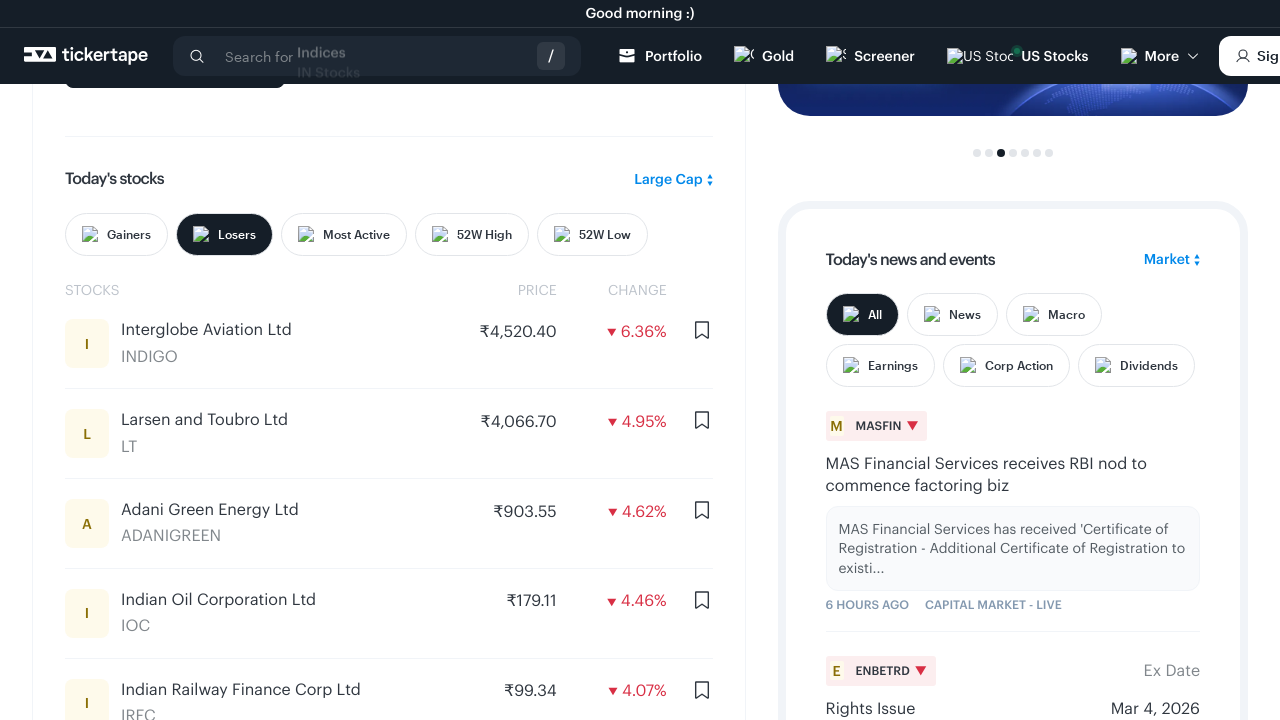

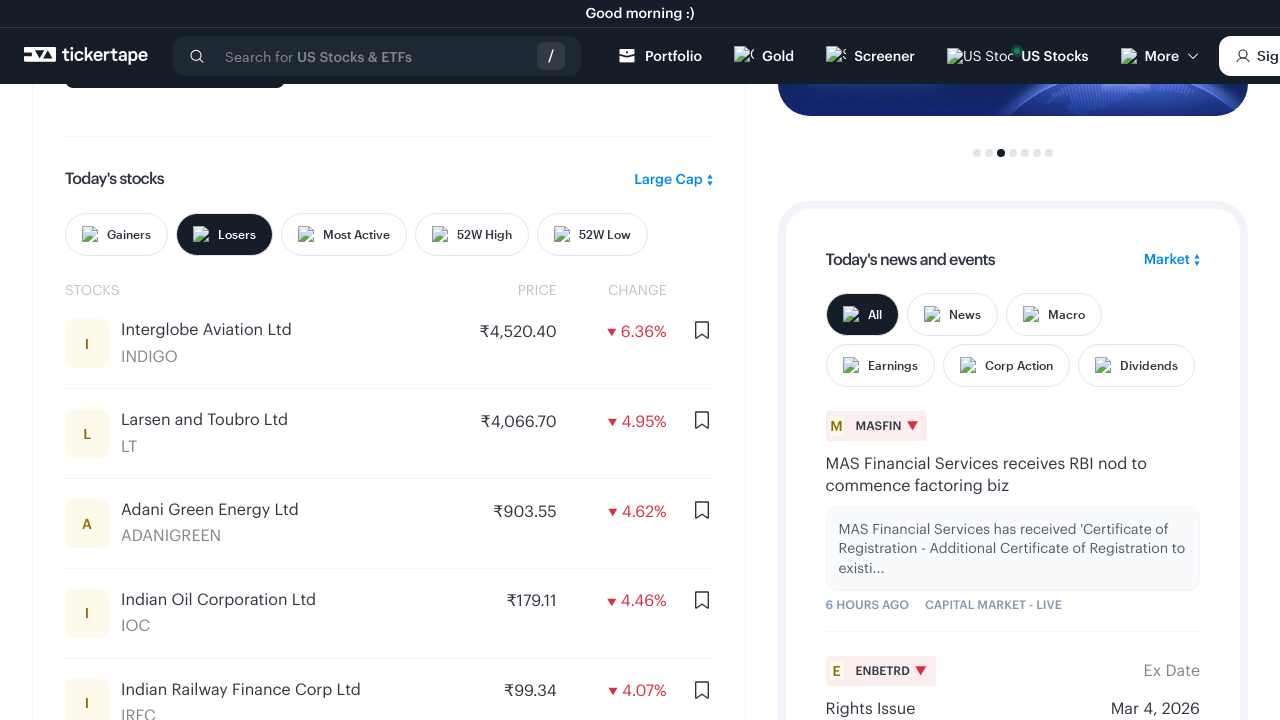